Navigates to AutoTrader's used car search results page with specific filters for Honda Civic hatchbacks and verifies that car listing cards are displayed on the page.

Starting URL: https://www.autotrader.com/cars-for-sale/hatchback/honda/civic/seattle-wa?dealType=greatprice&marketExtension=off&searchRadius=200&sortBy=derivedpriceASC&startYear=2022&trimCode=CIVIC%7CEX-L&trimCode=CIVIC%7CLX&trimCode=CIVIC%7CSport&trimCode=CIVIC%7CSport%20Touring

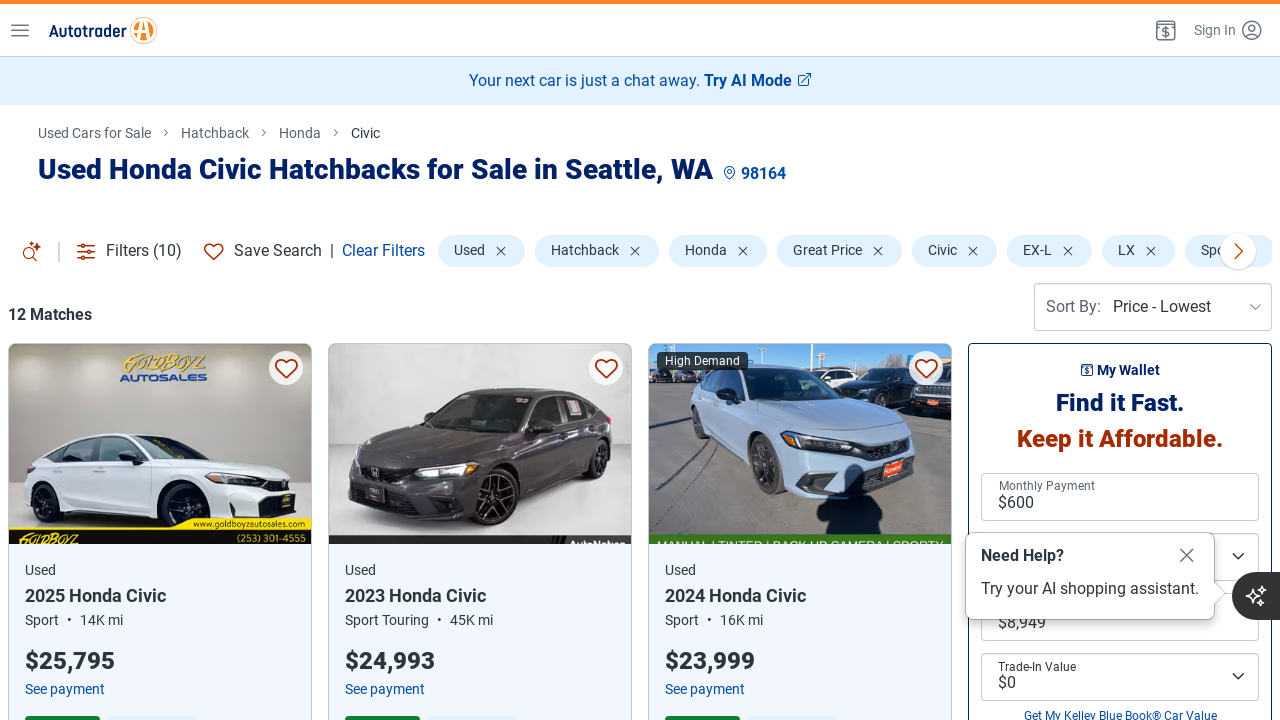

Navigated to AutoTrader used car search results page for Honda Civic hatchbacks in Seattle with specified filters
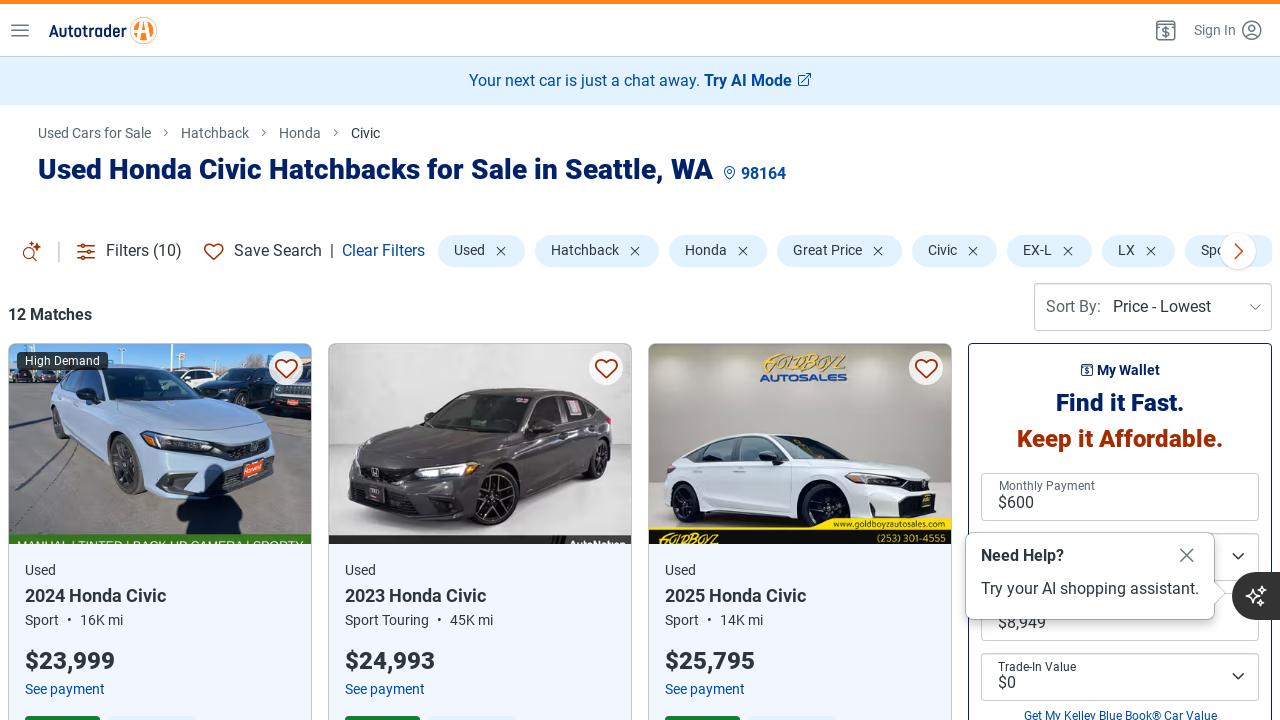

Car listing inventory items loaded on the page
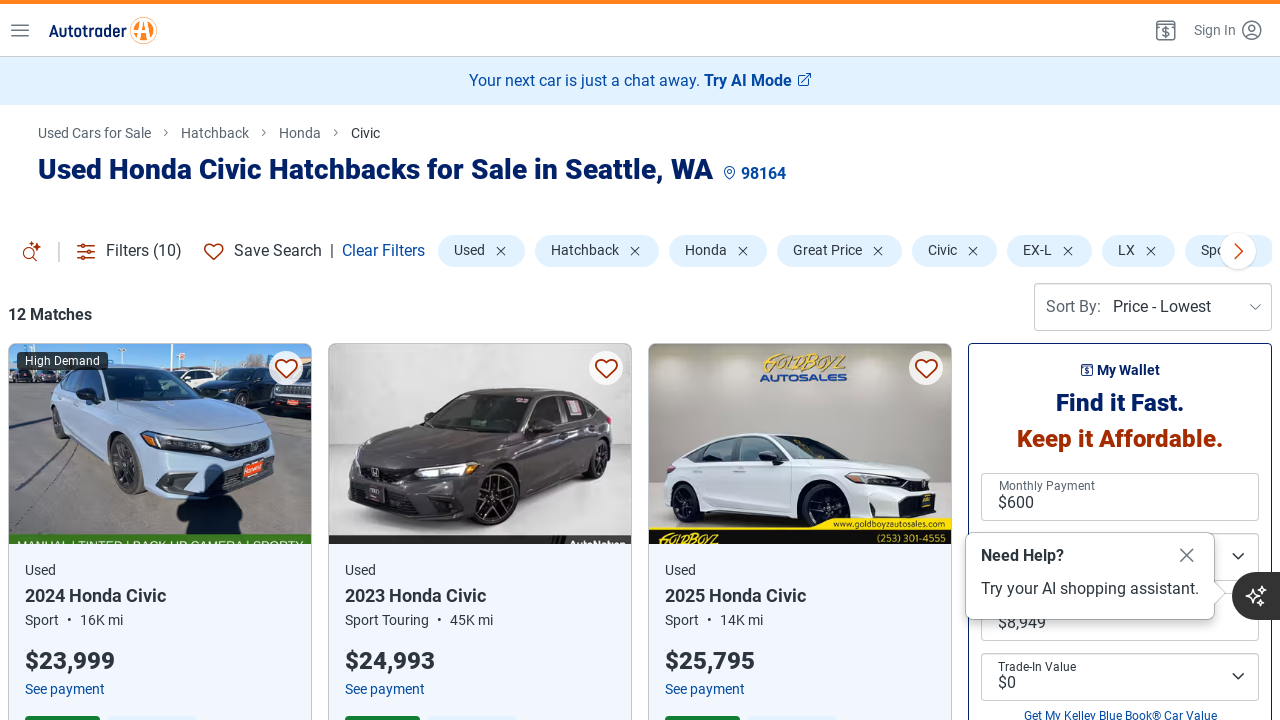

Verified that at least one car listing card is visible on the page
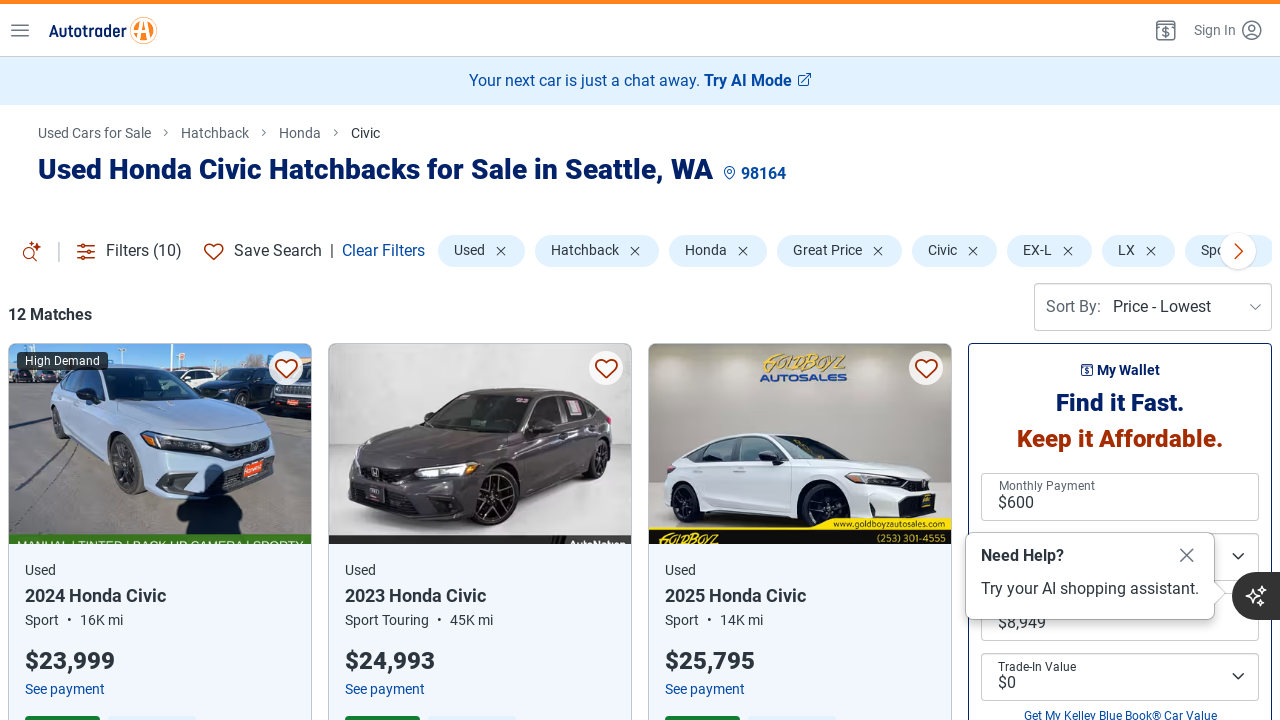

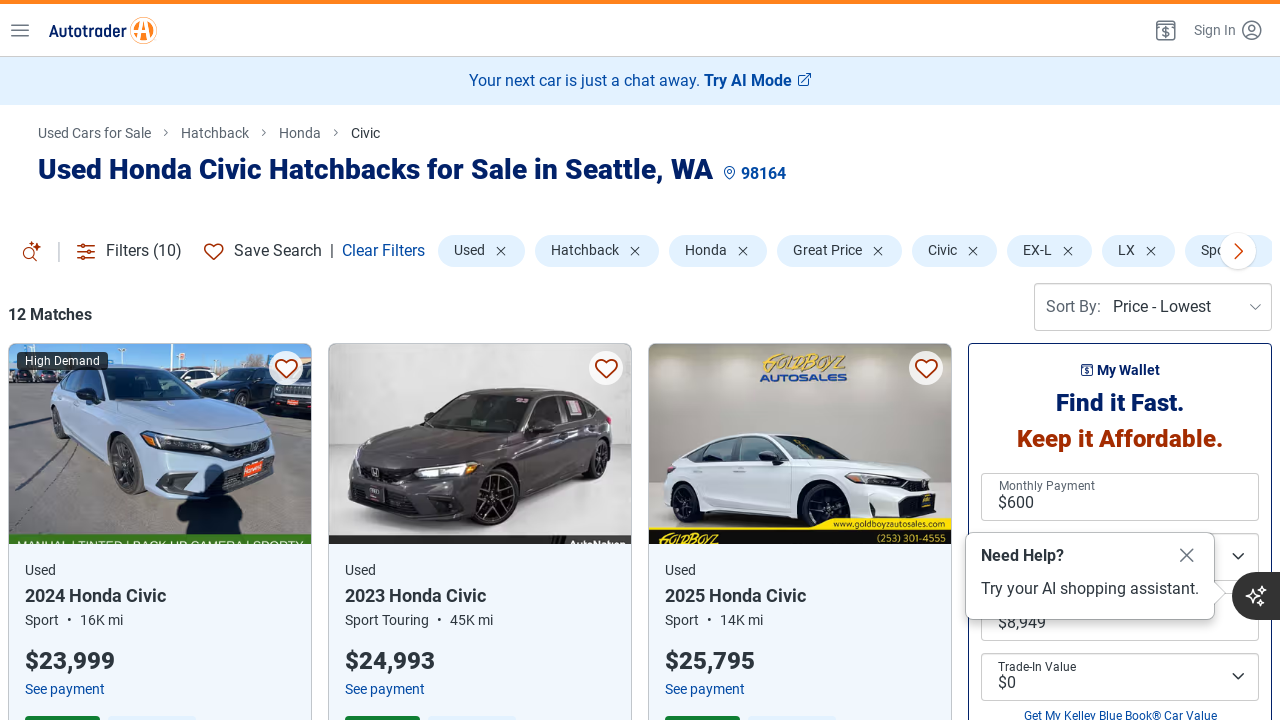